Navigates to the Guru99 homepage and verifies that the page title matches the expected value "Meet Guru99"

Starting URL: http://www.guru99.com/

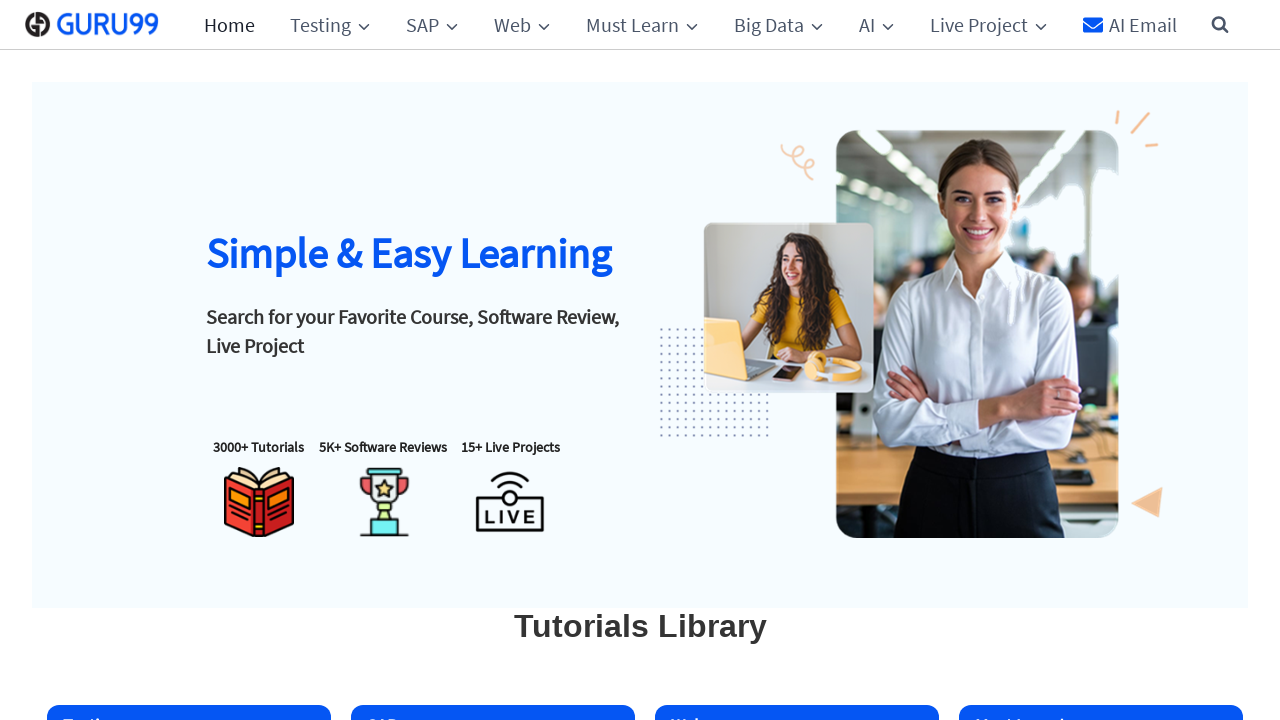

Navigated to Guru99 homepage at http://www.guru99.com/
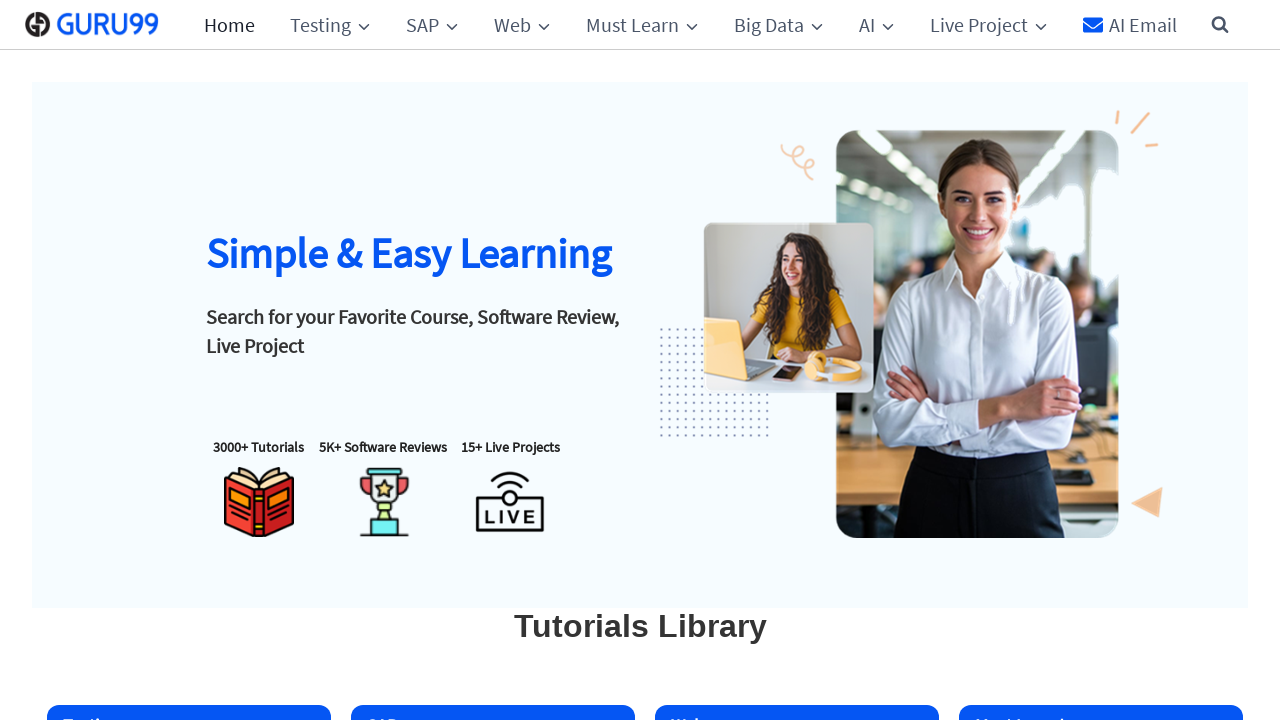

Set viewport size to 1920x1080
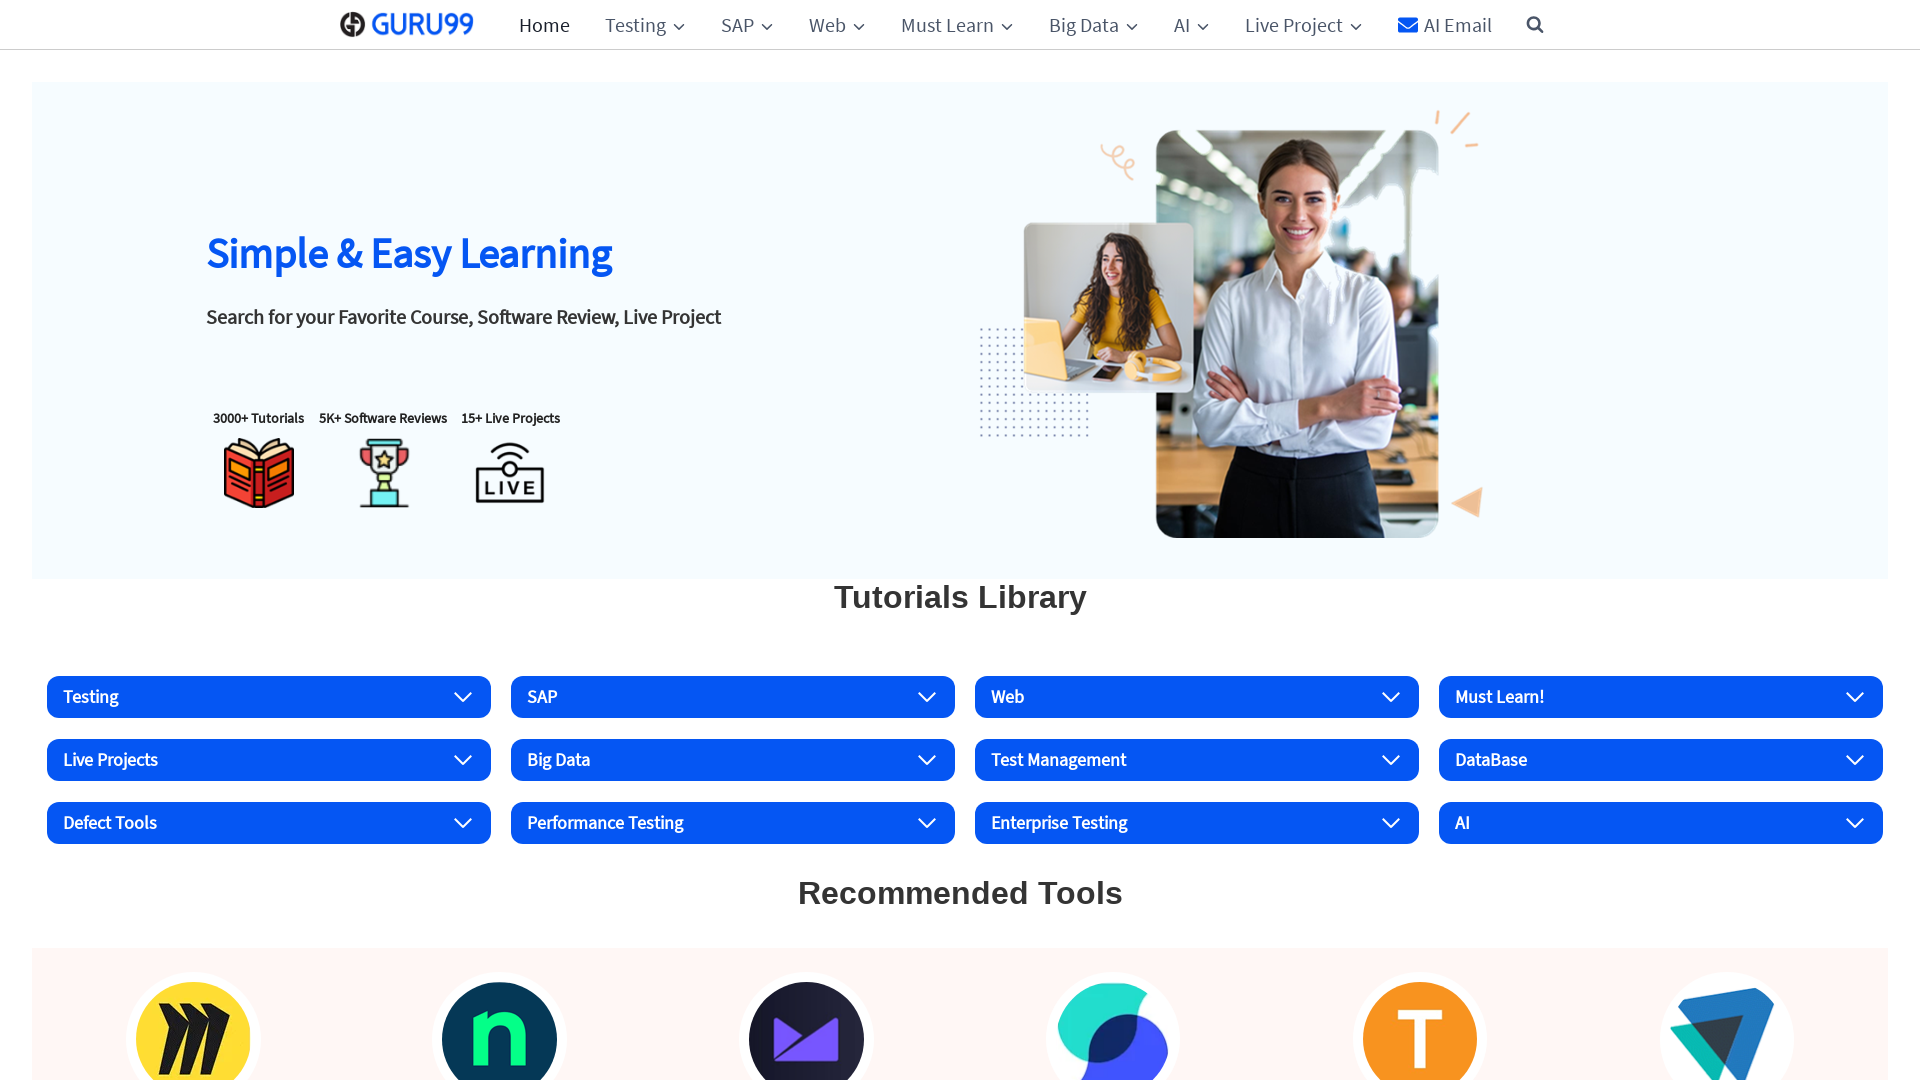

Retrieved page title: 'Guru99: Free Online Tutorials and Business Software Reviews'
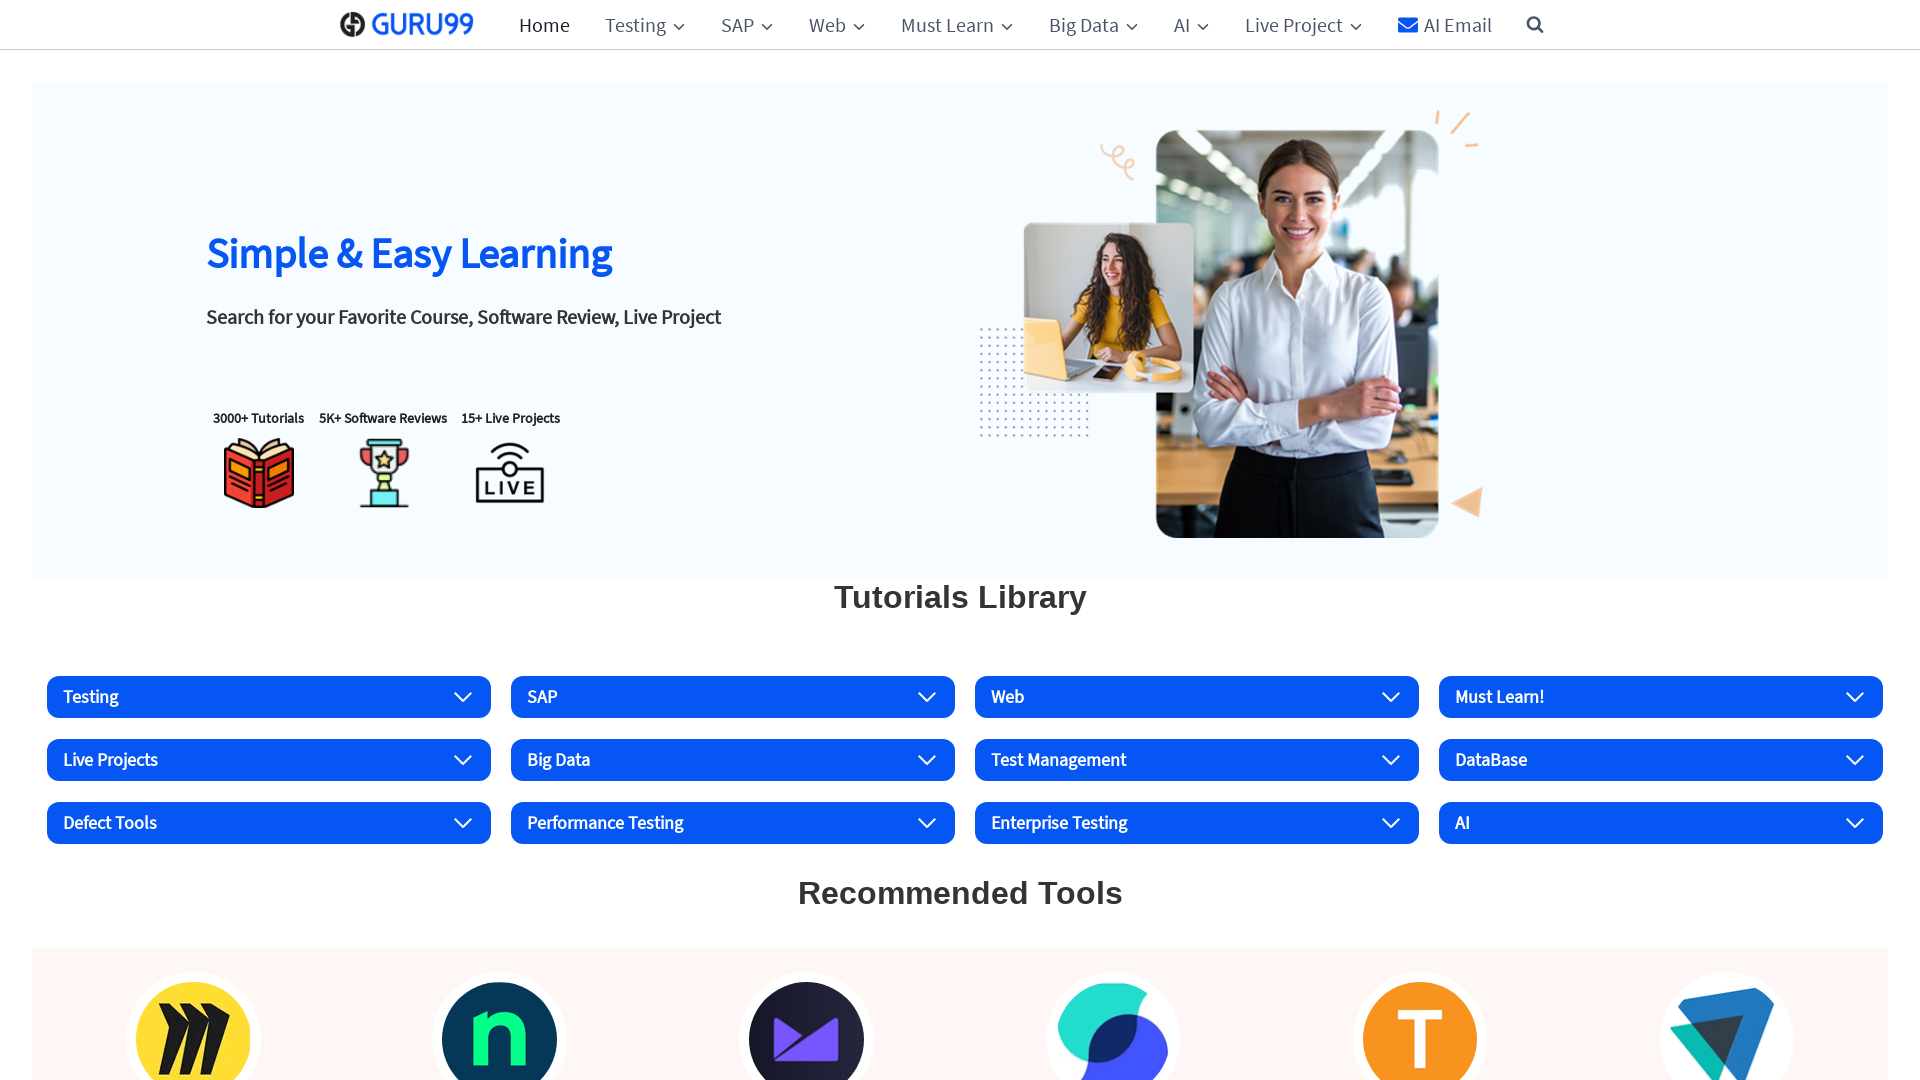

Test Failed - Expected title 'Meet Guru99' but got 'Guru99: Free Online Tutorials and Business Software Reviews'
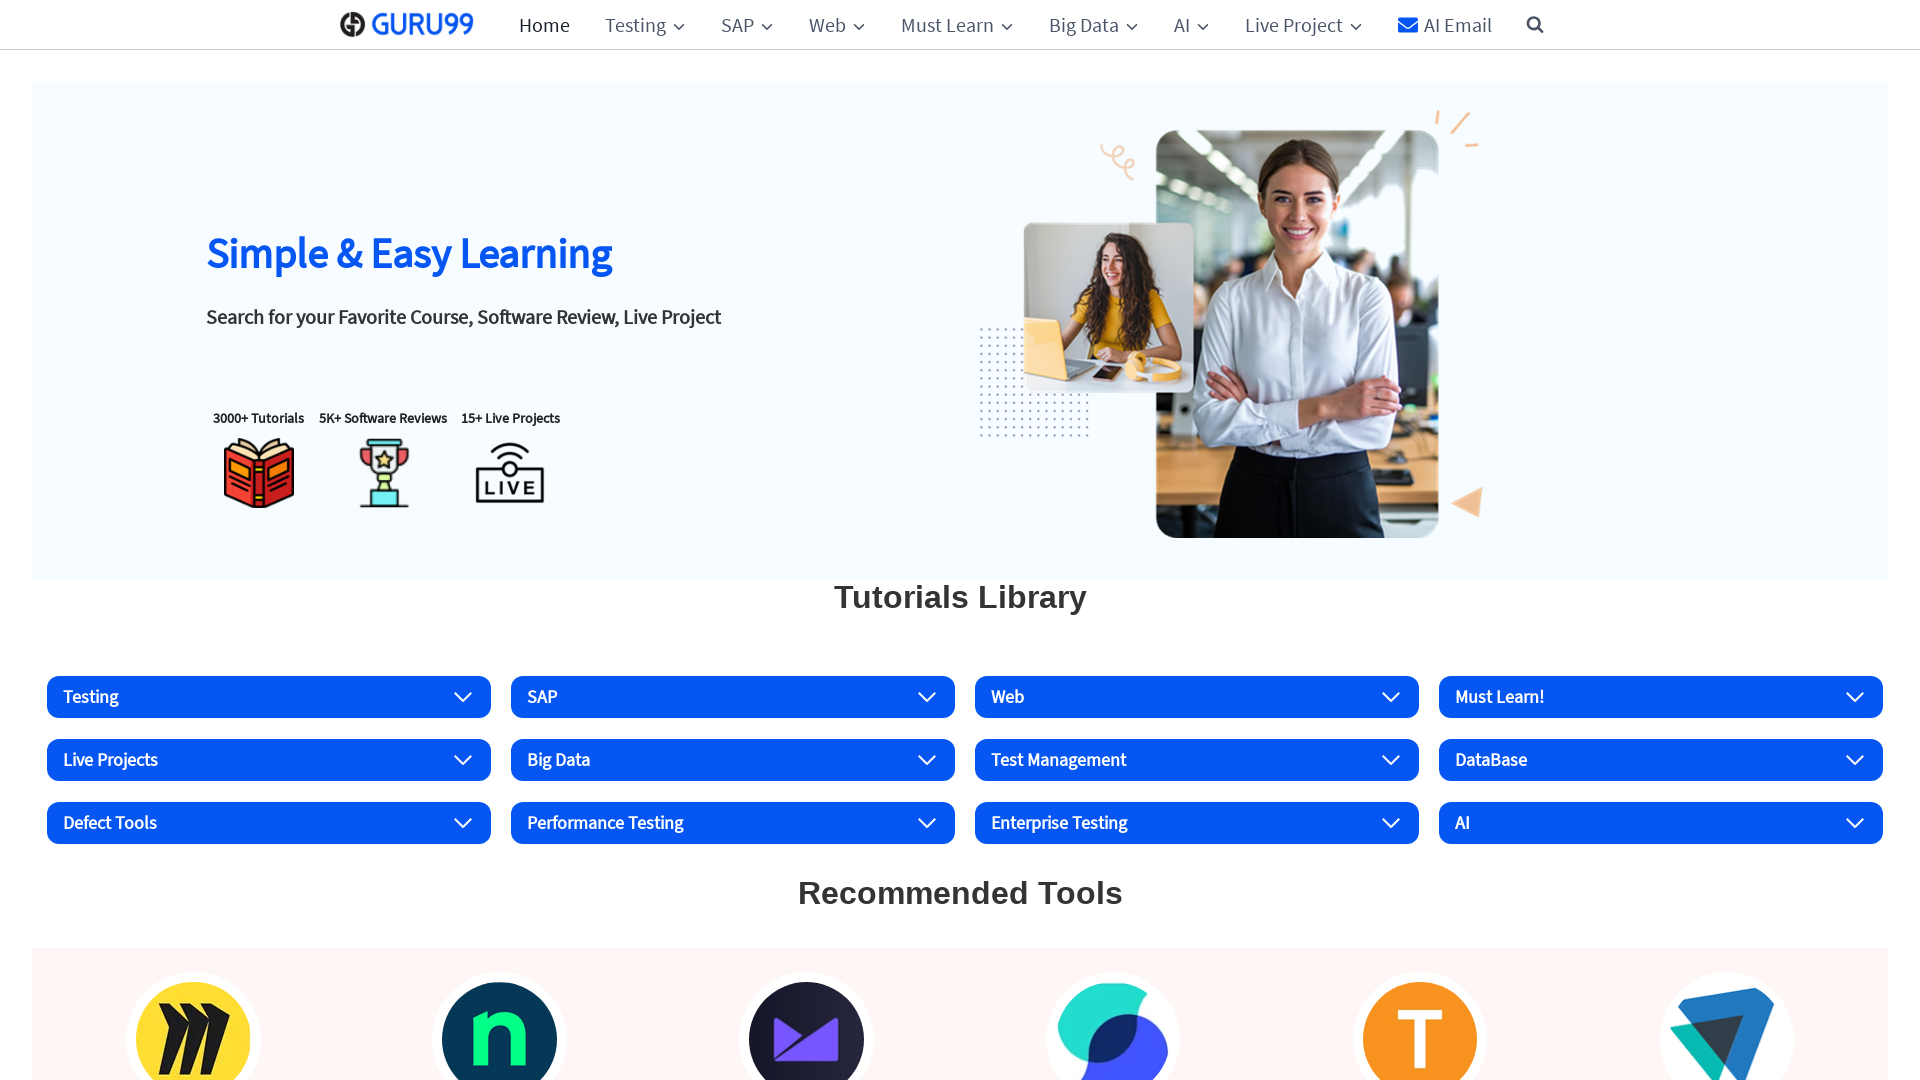

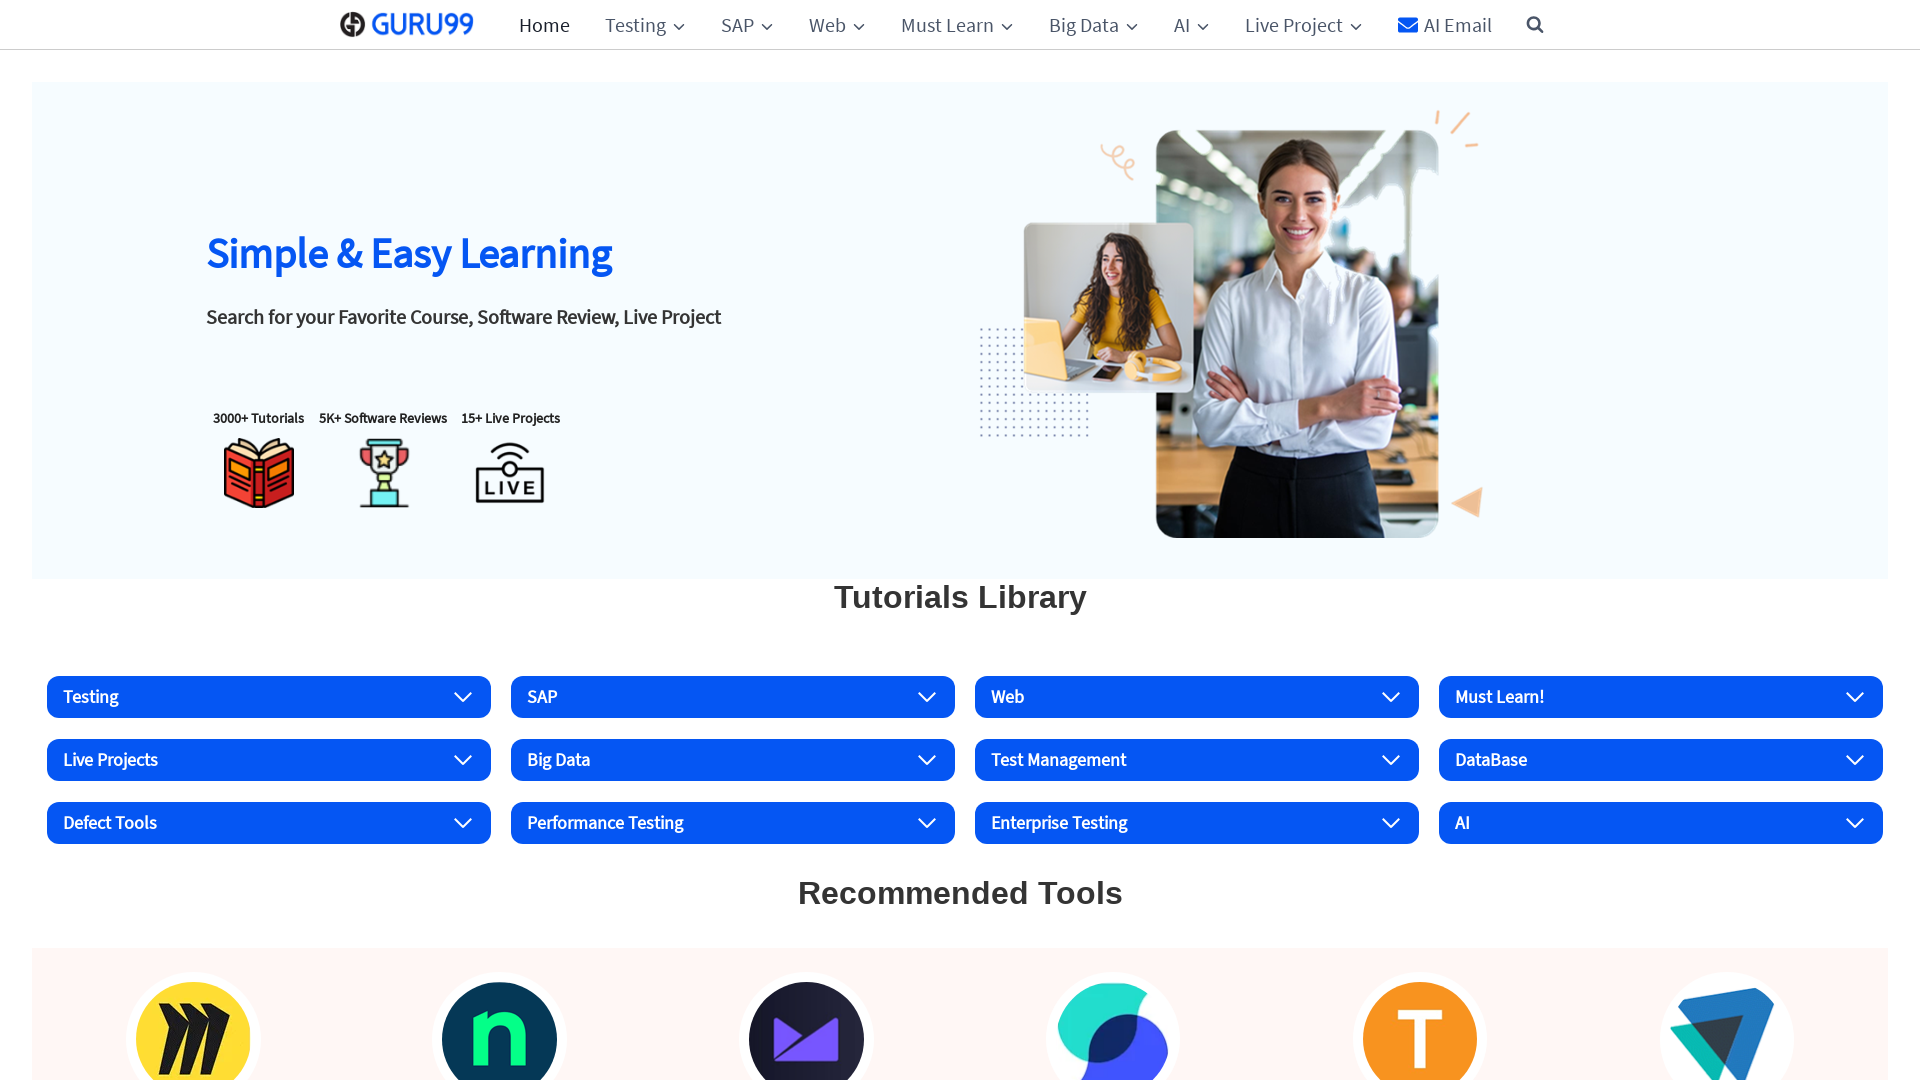